Navigates to OrangeHRM demo page and retrieves the page title to verify the page loaded correctly

Starting URL: https://opensource-demo.orangehrmlive.com/web/index.php/auth/login

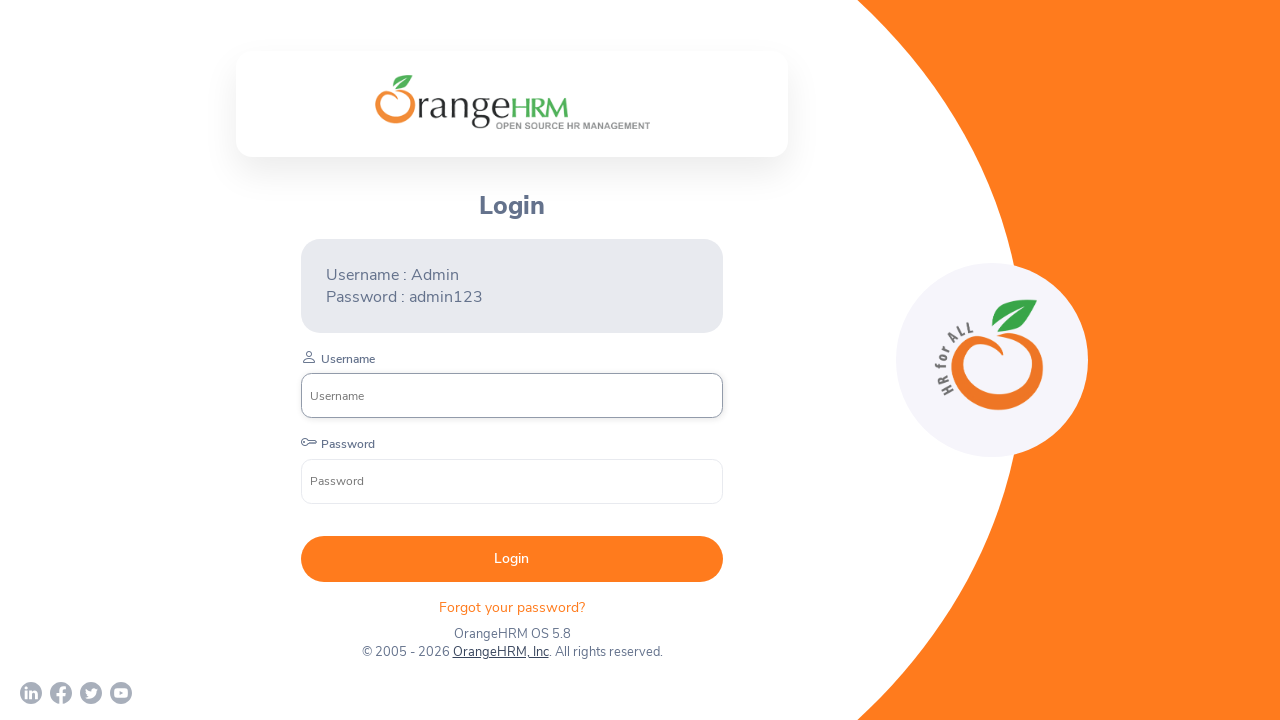

Navigated to OrangeHRM login page
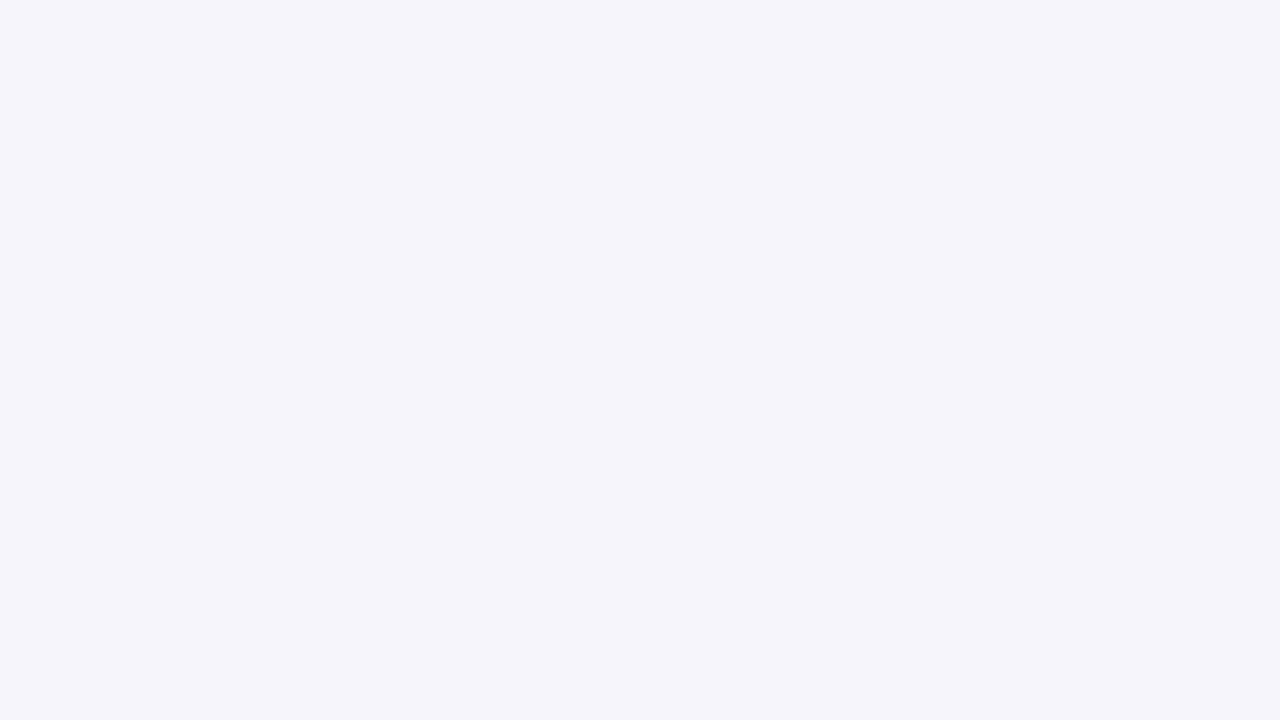

Page DOM content loaded
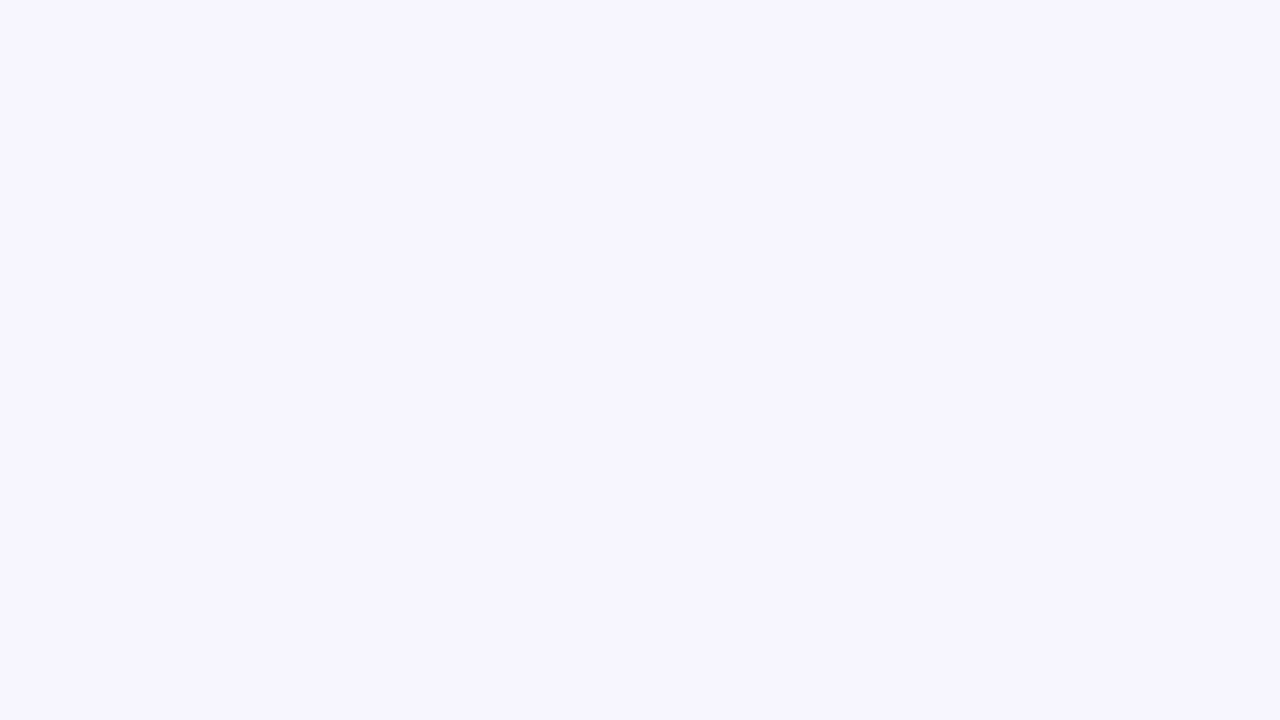

Retrieved page title: OrangeHRM
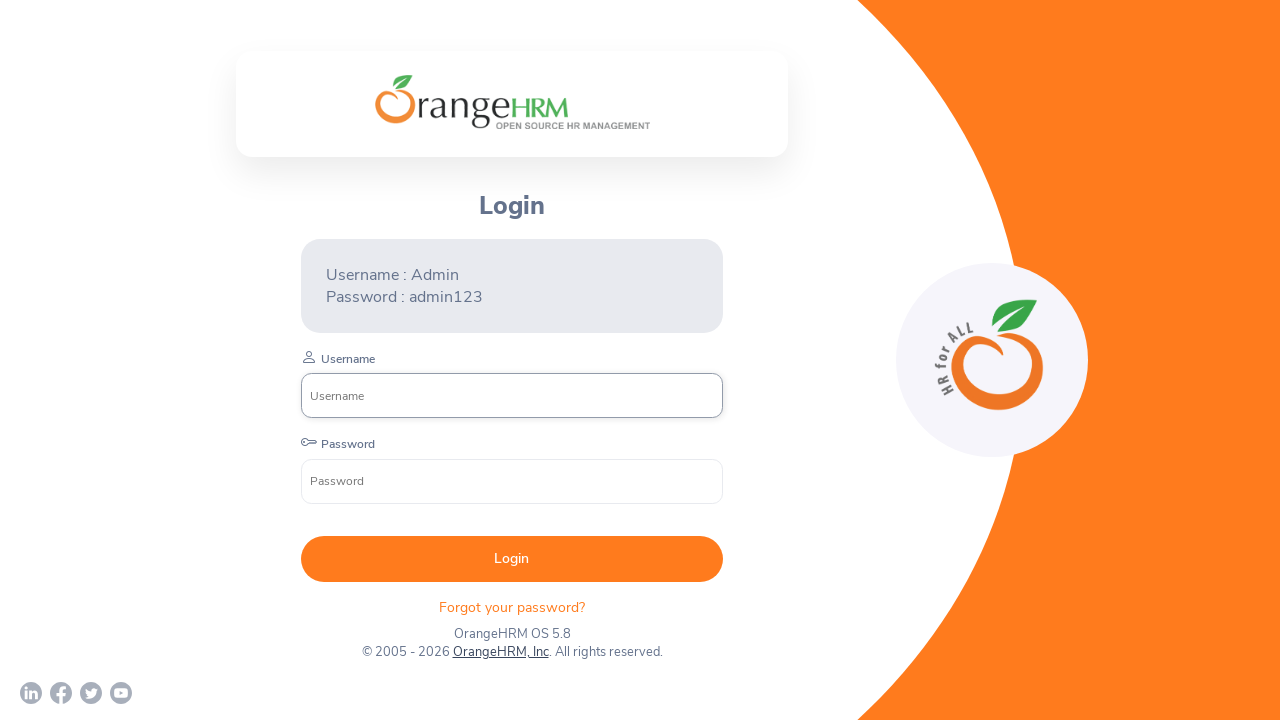

Printed page title to console
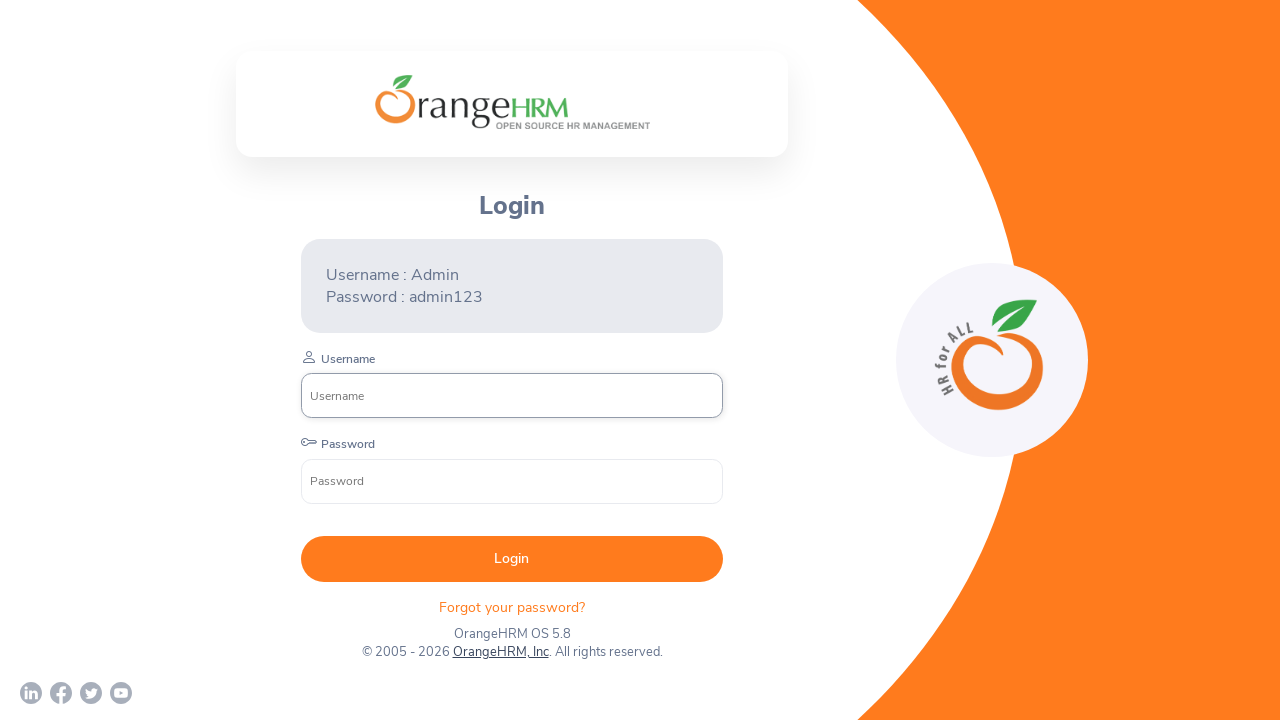

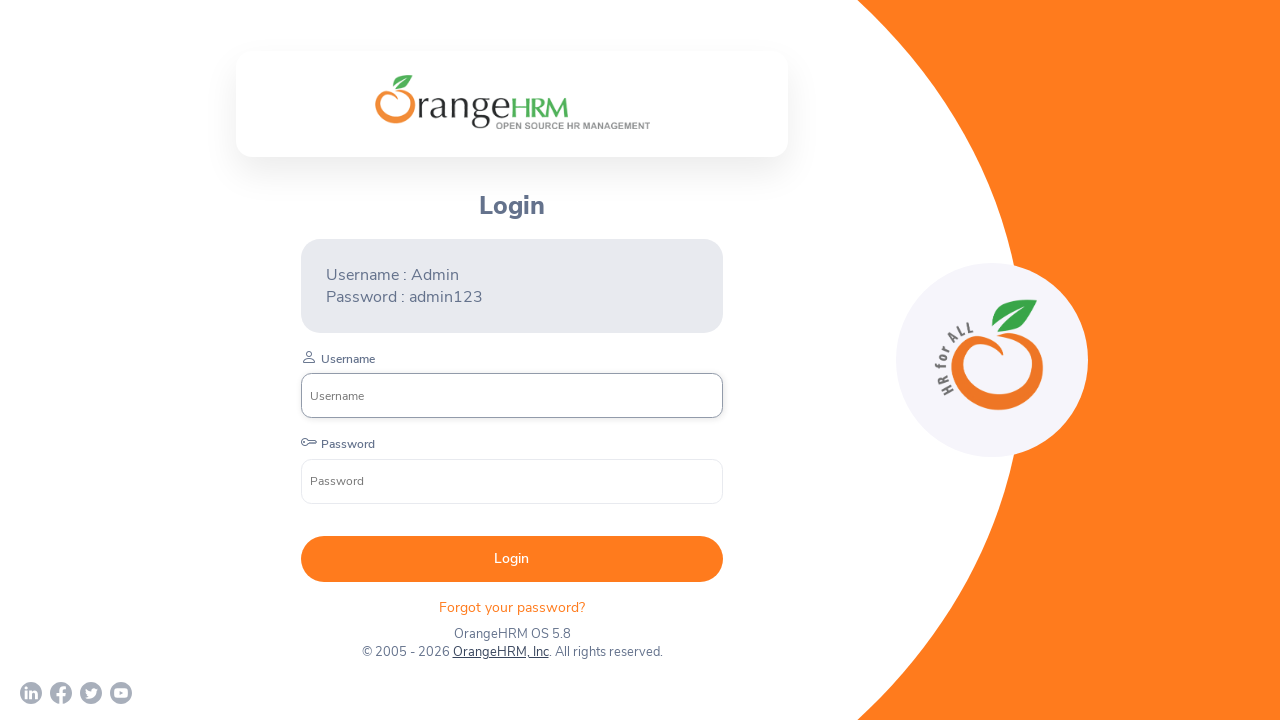